Tests finding all elements with a specific class name, counting them, iterating through their text, and accessing a specific element by index

Starting URL: https://kristinek.github.io/site/examples/locators

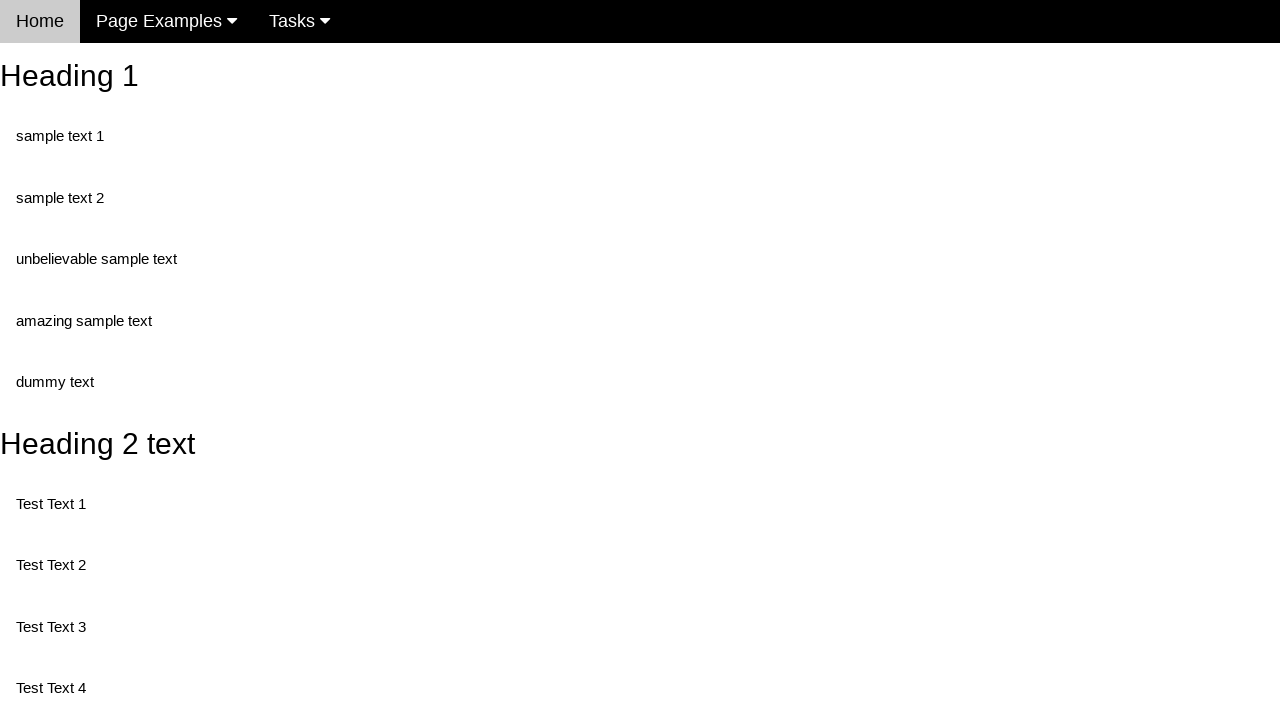

Navigated to locators examples page
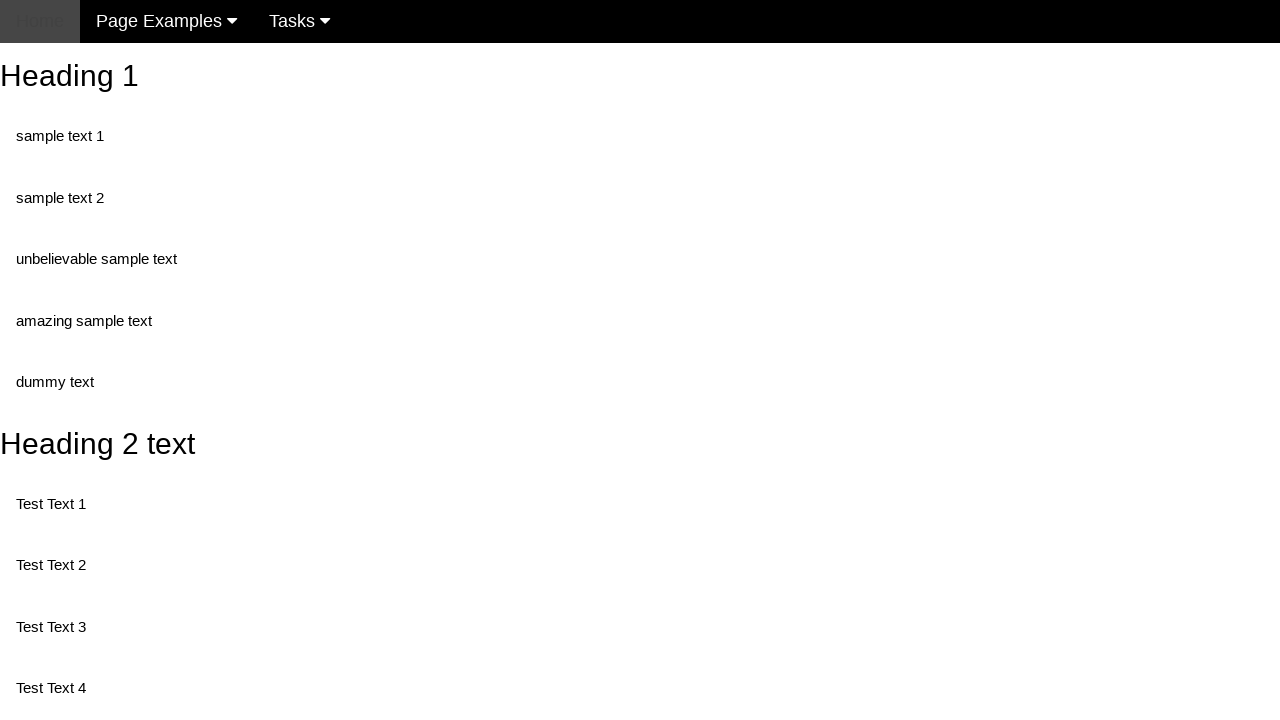

Located all elements with class 'test'
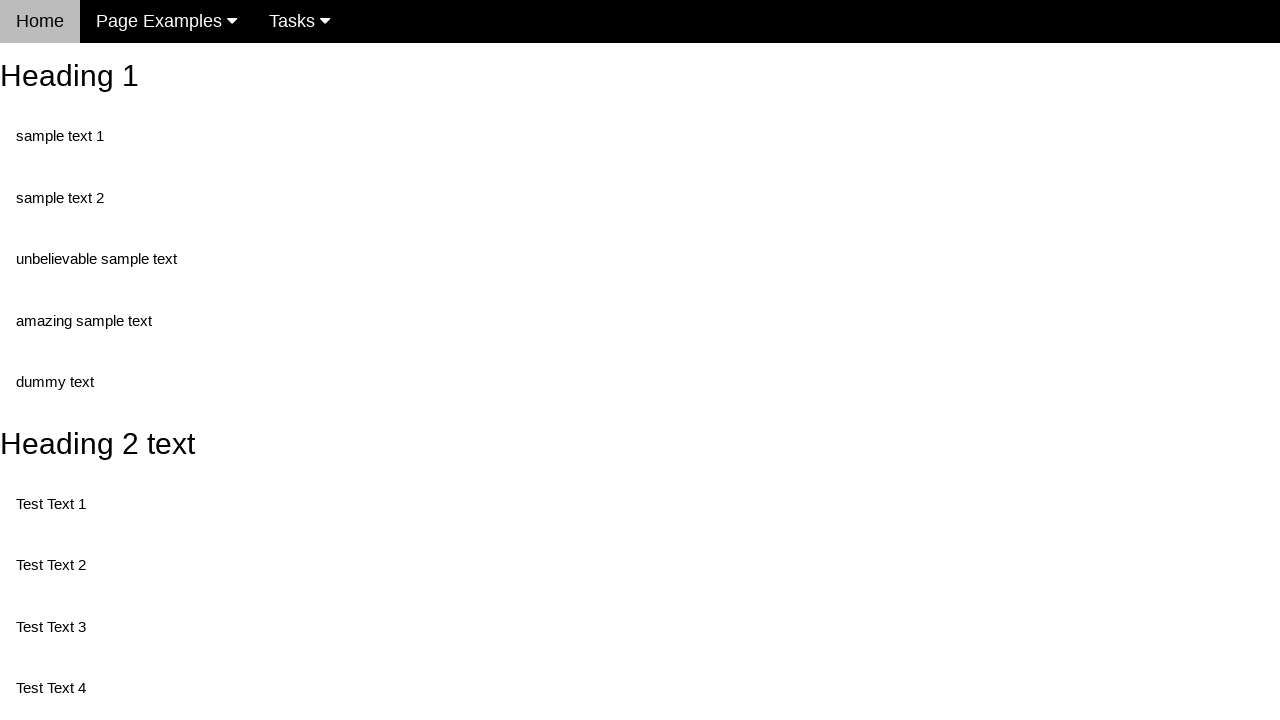

Retrieved count of elements: 5
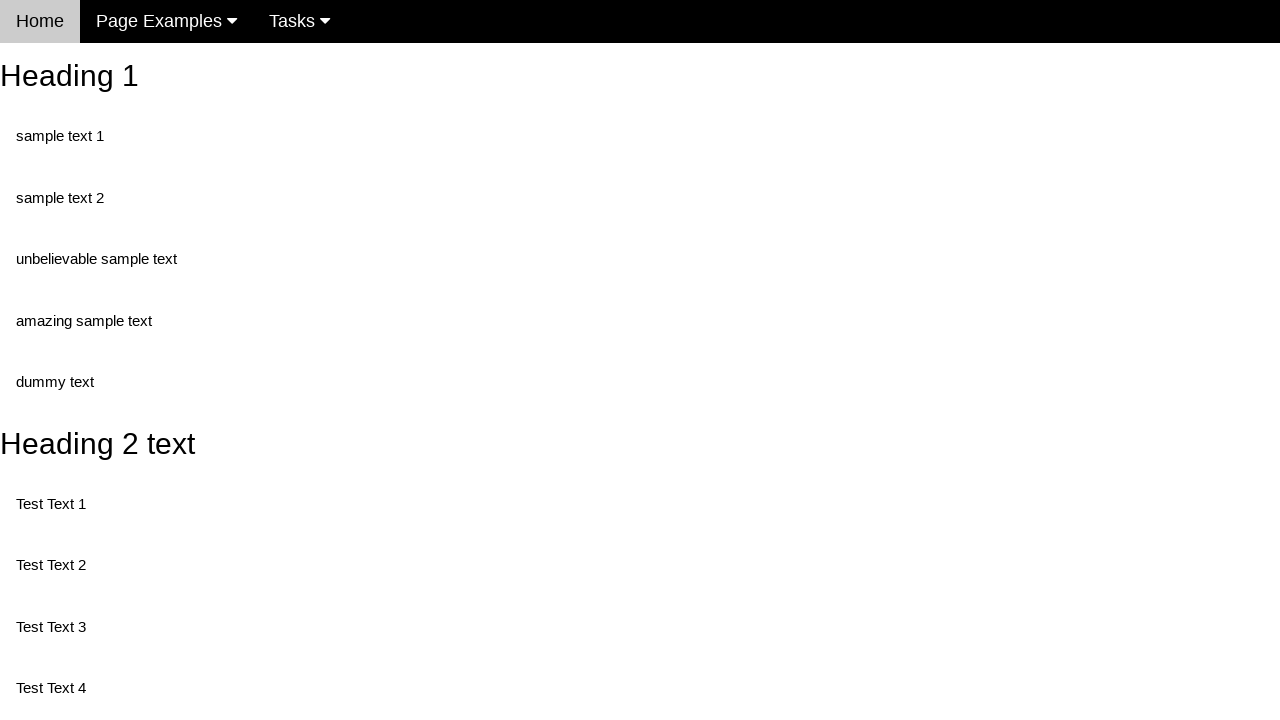

Retrieved text content from element at index 0: 'Test Text 1'
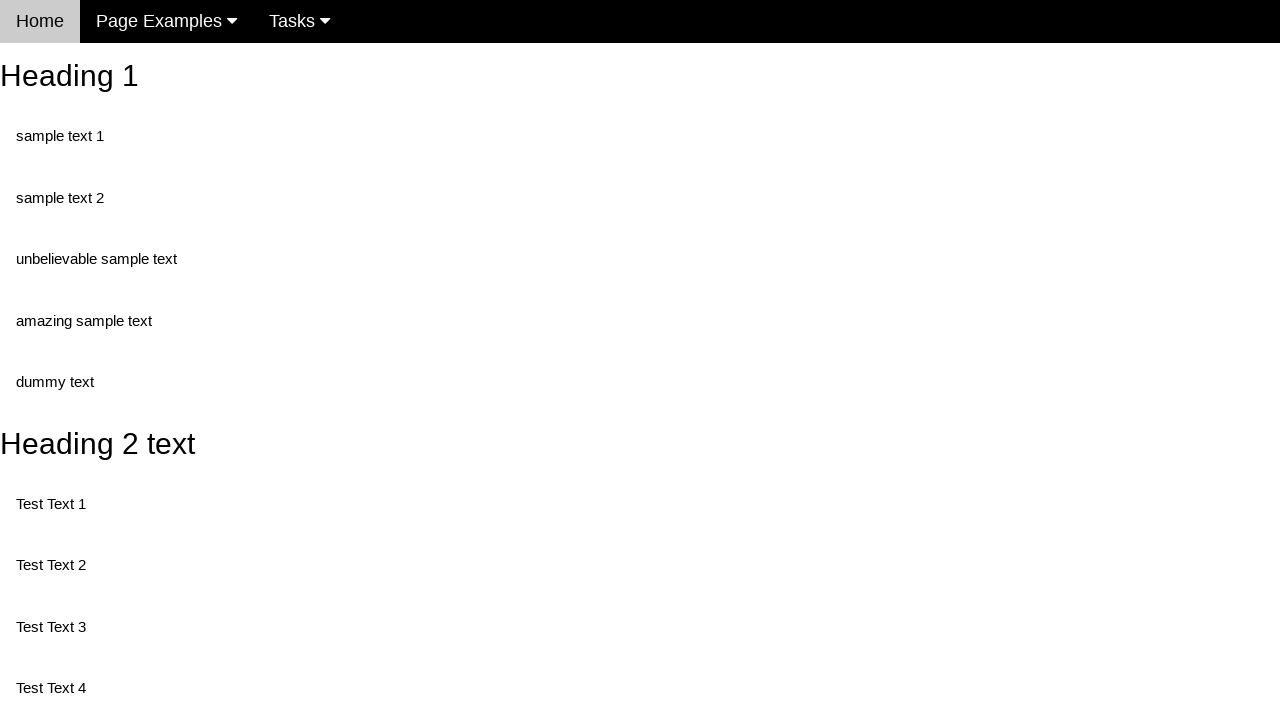

Retrieved text content from element at index 1: 'Test Text 3'
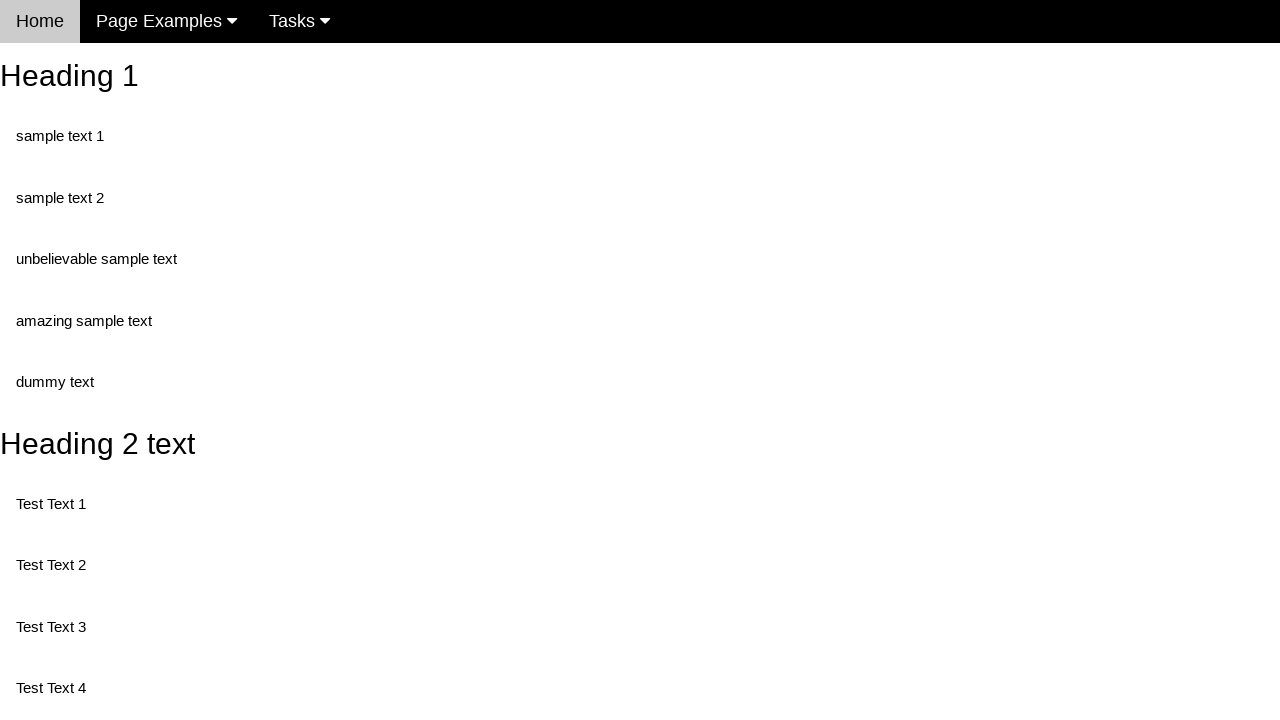

Retrieved text content from element at index 2: 'Test Text 4'
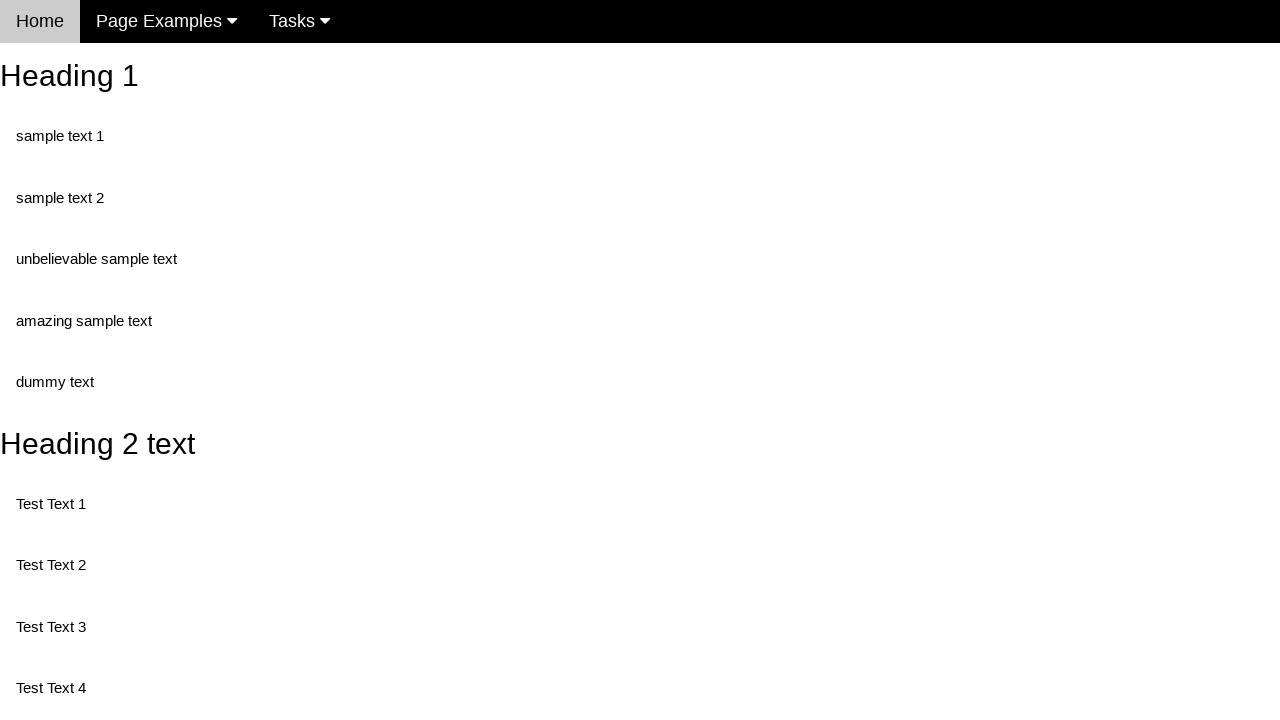

Retrieved text content from element at index 3: 'Test Text 5'
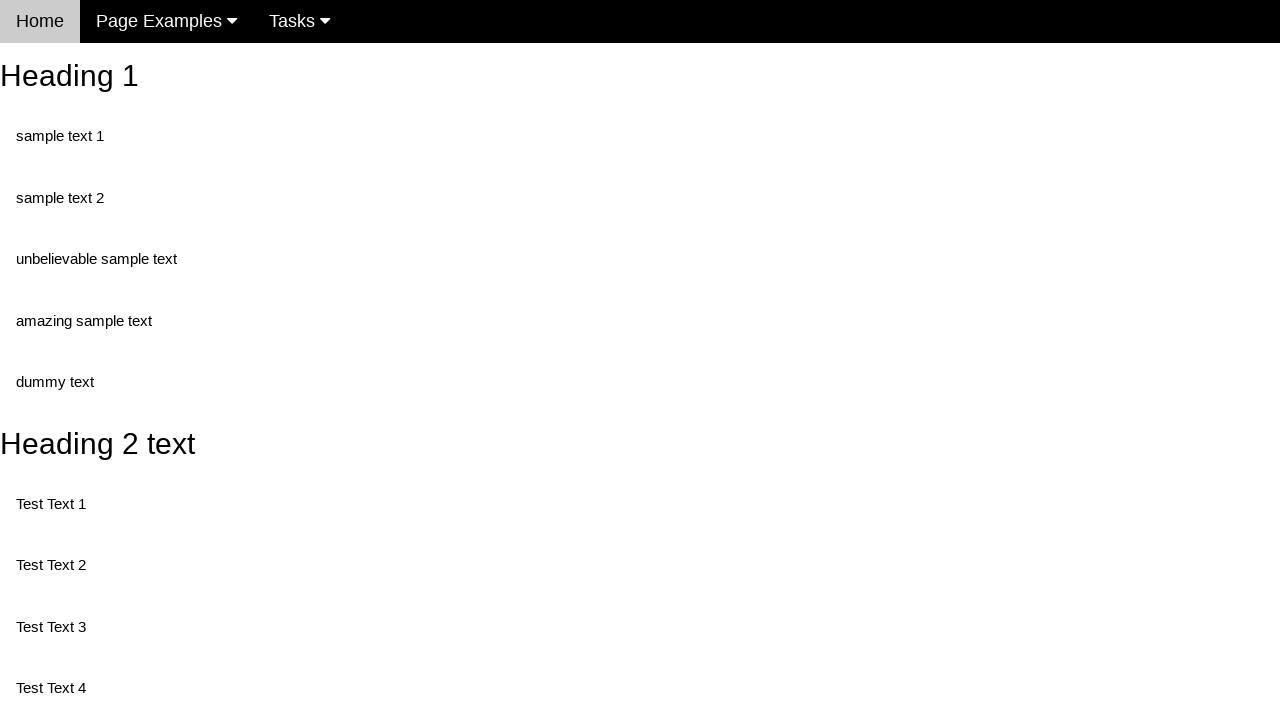

Retrieved text content from element at index 4: 'Test Text 6'
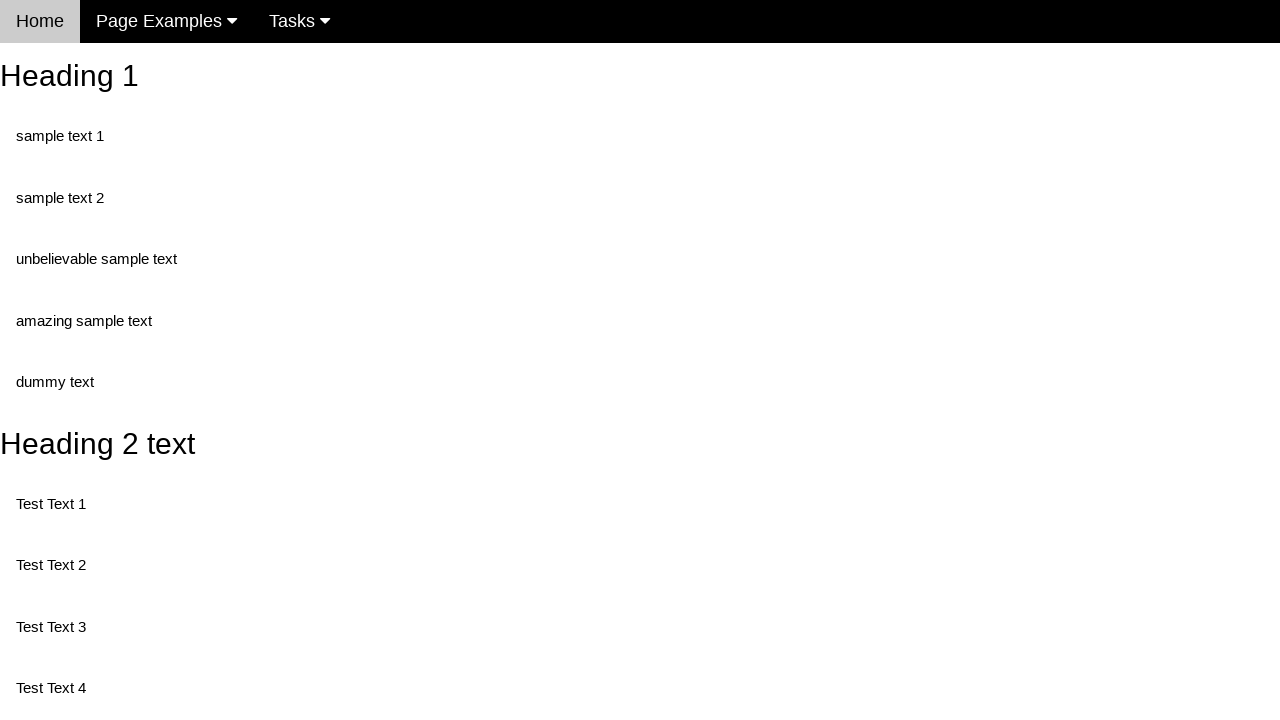

Retrieved text content from 3rd element (index 2): 'Test Text 4'
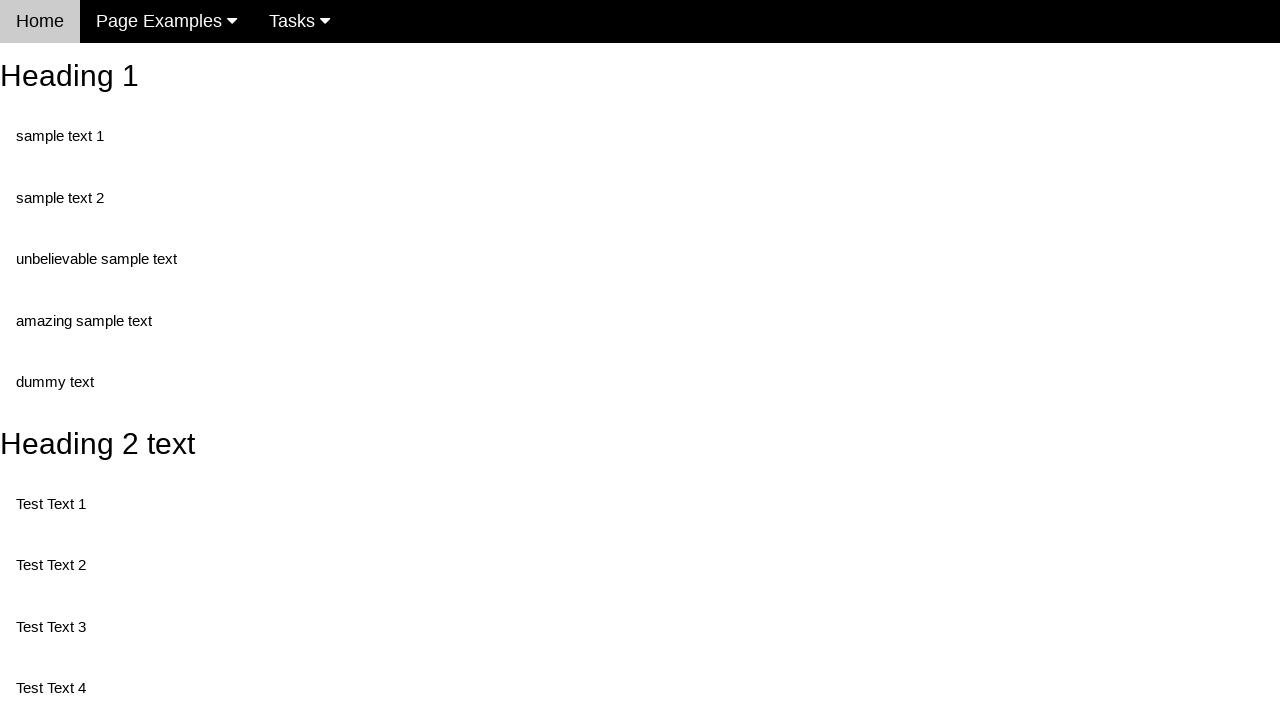

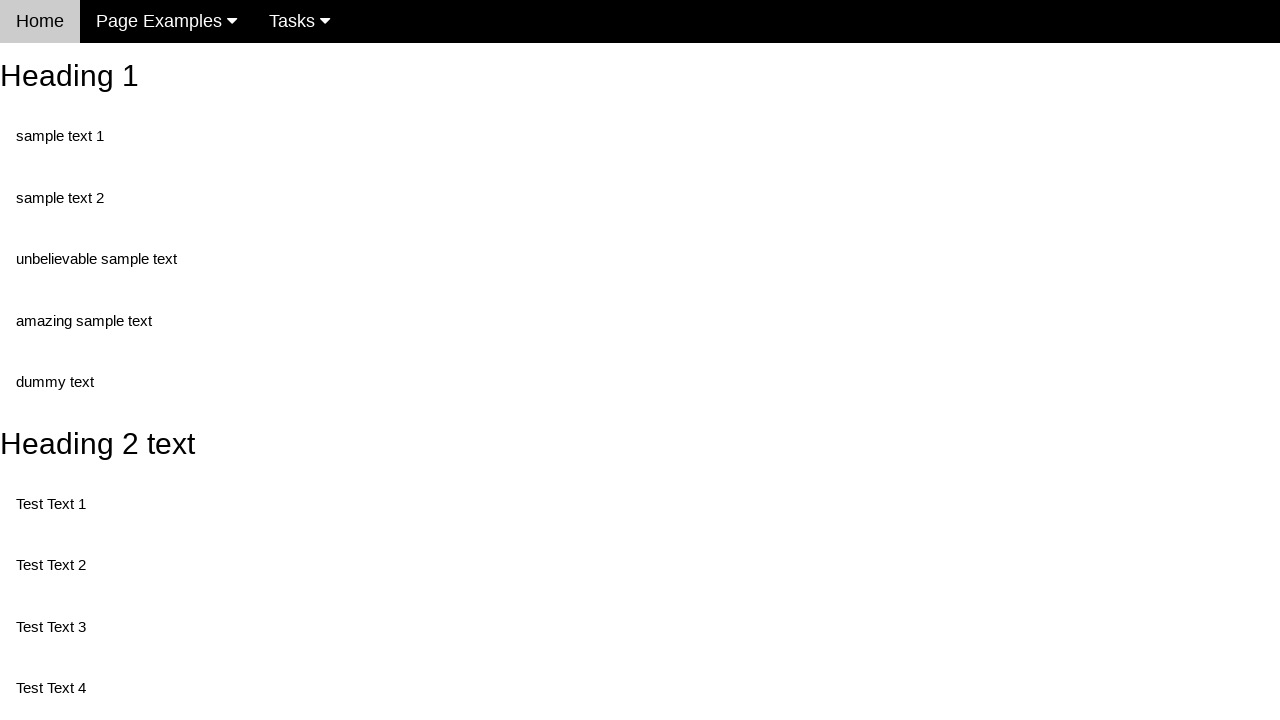